Navigates to the OrangeHRM demo site and verifies the page loads successfully

Starting URL: https://opensource-demo.orangehrmlive.com

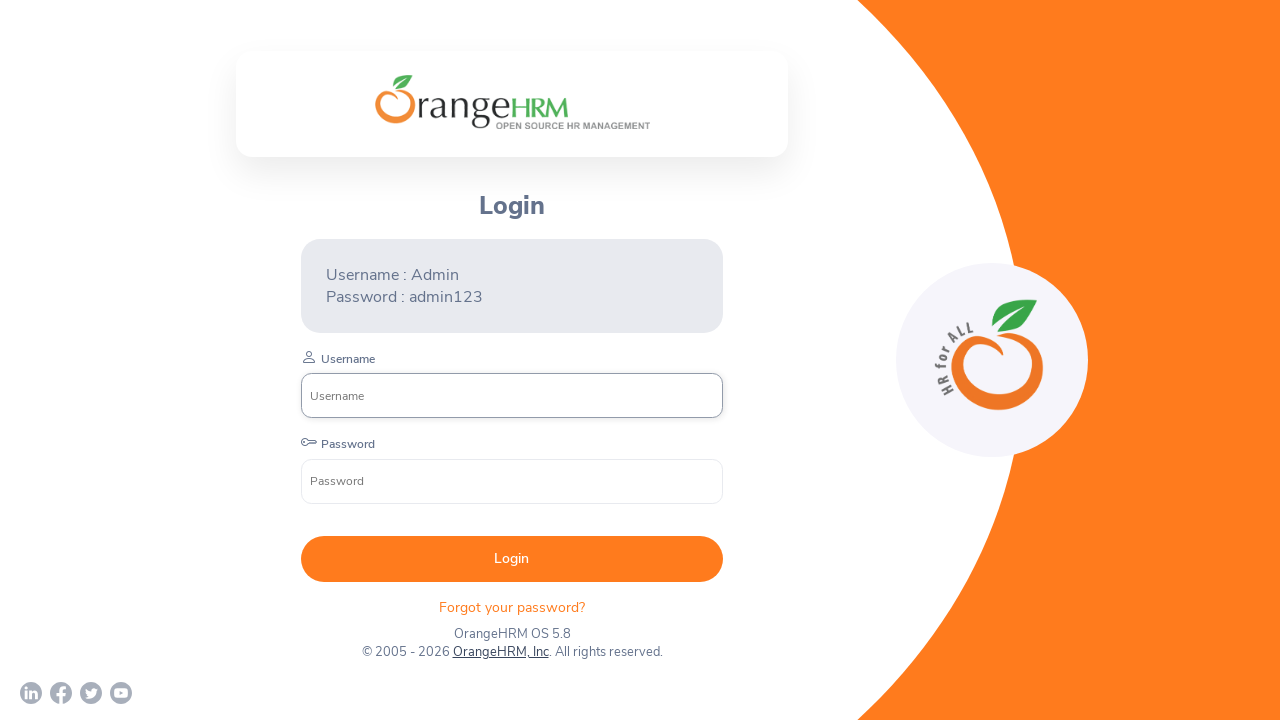

Navigated to OrangeHRM demo site
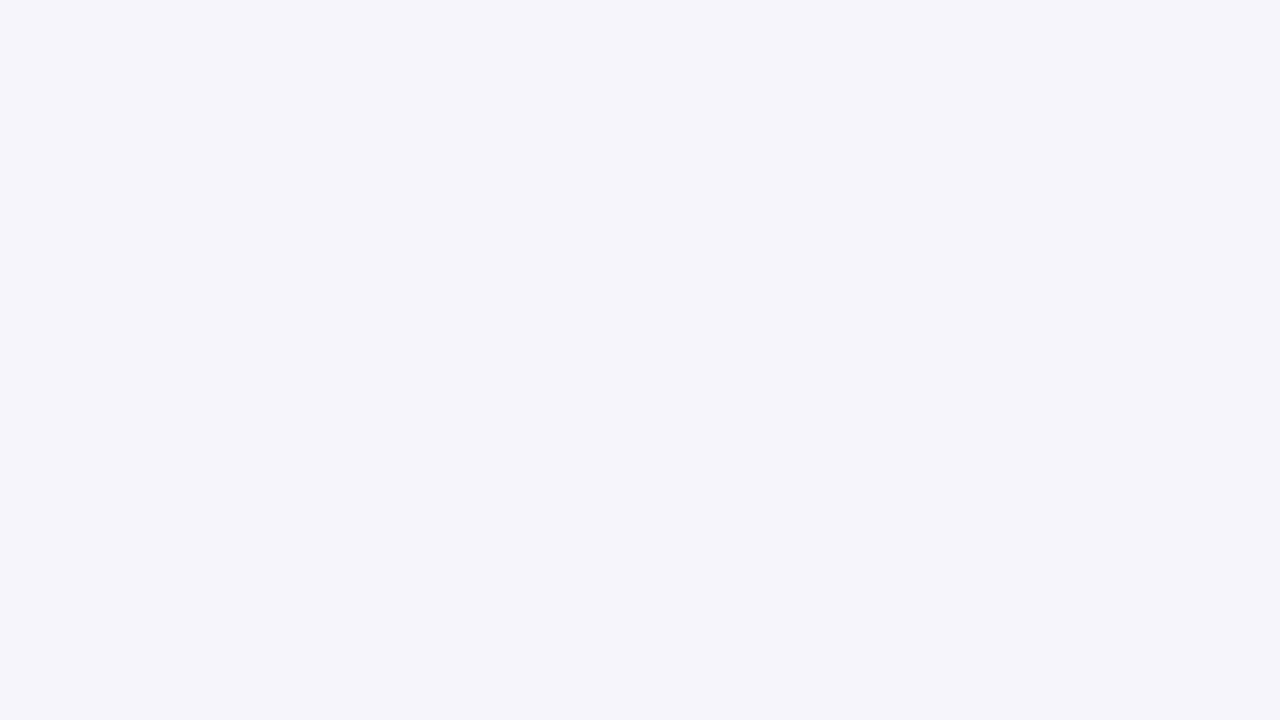

Page DOM content loaded successfully
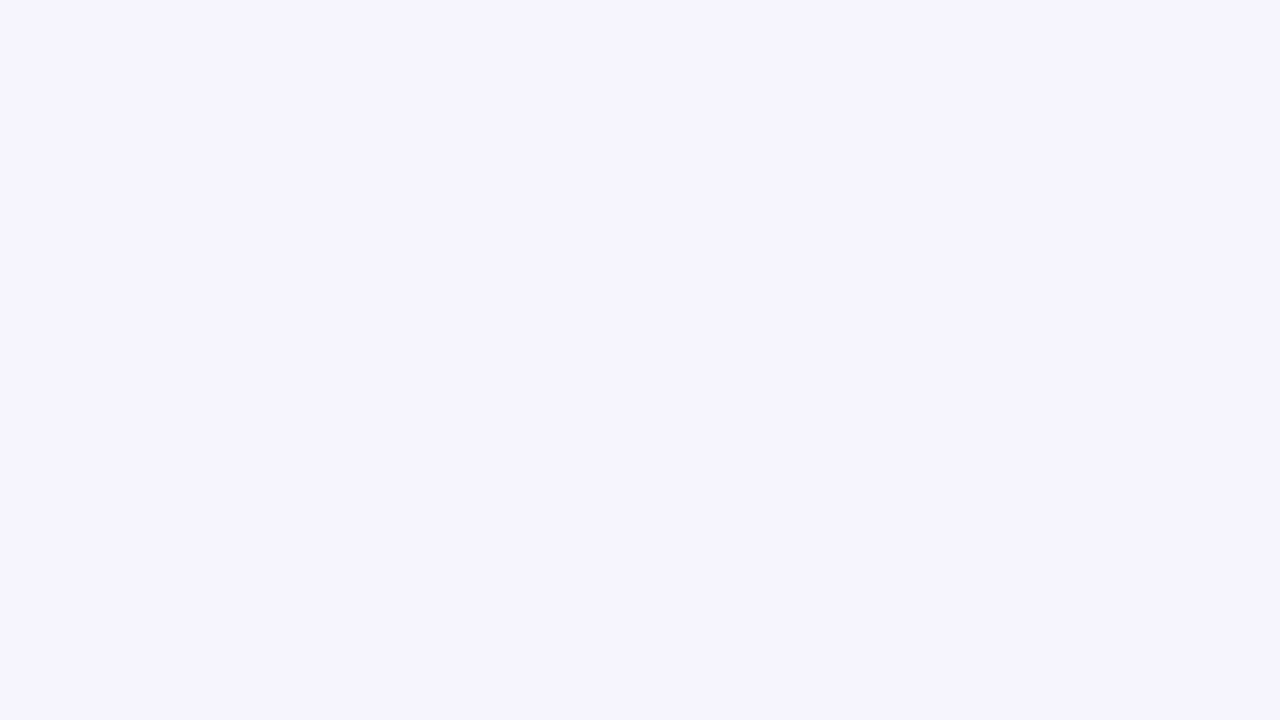

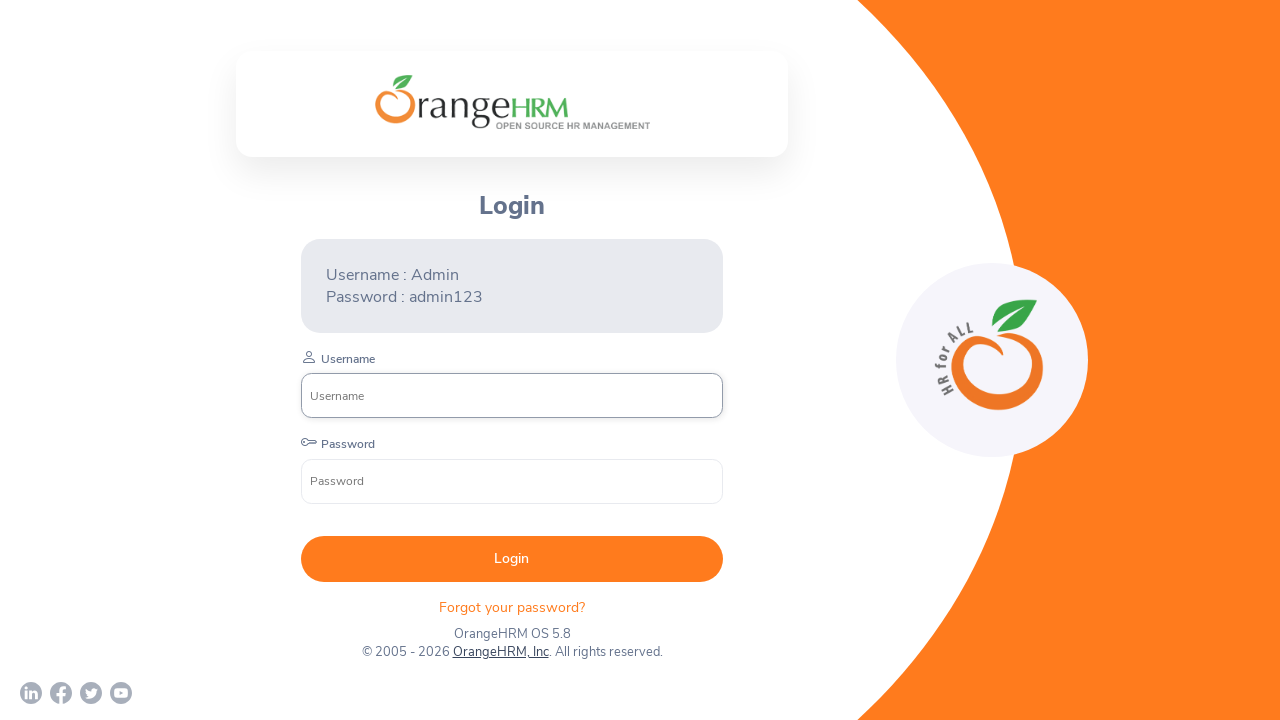